Tests adding multiple tasks rapidly in succession and verifies all tasks are created correctly

Starting URL: https://todomvc.com/examples/typescript-react/#/

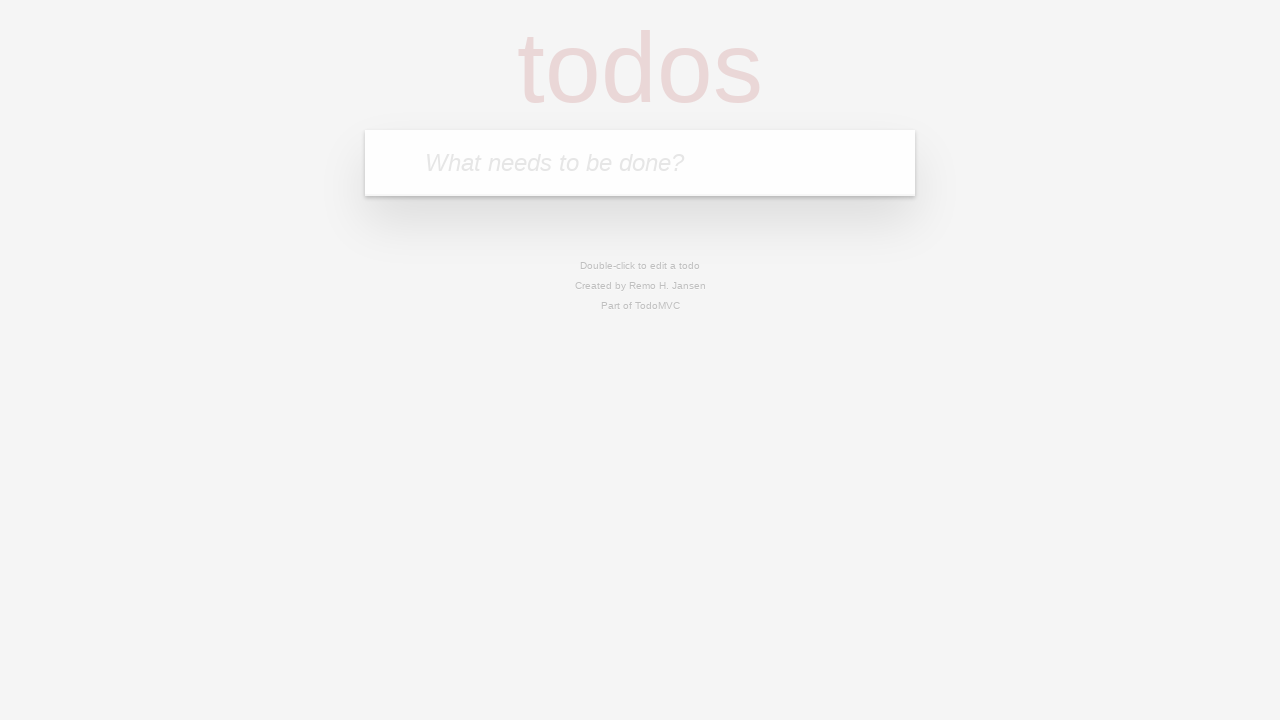

Located the task input field
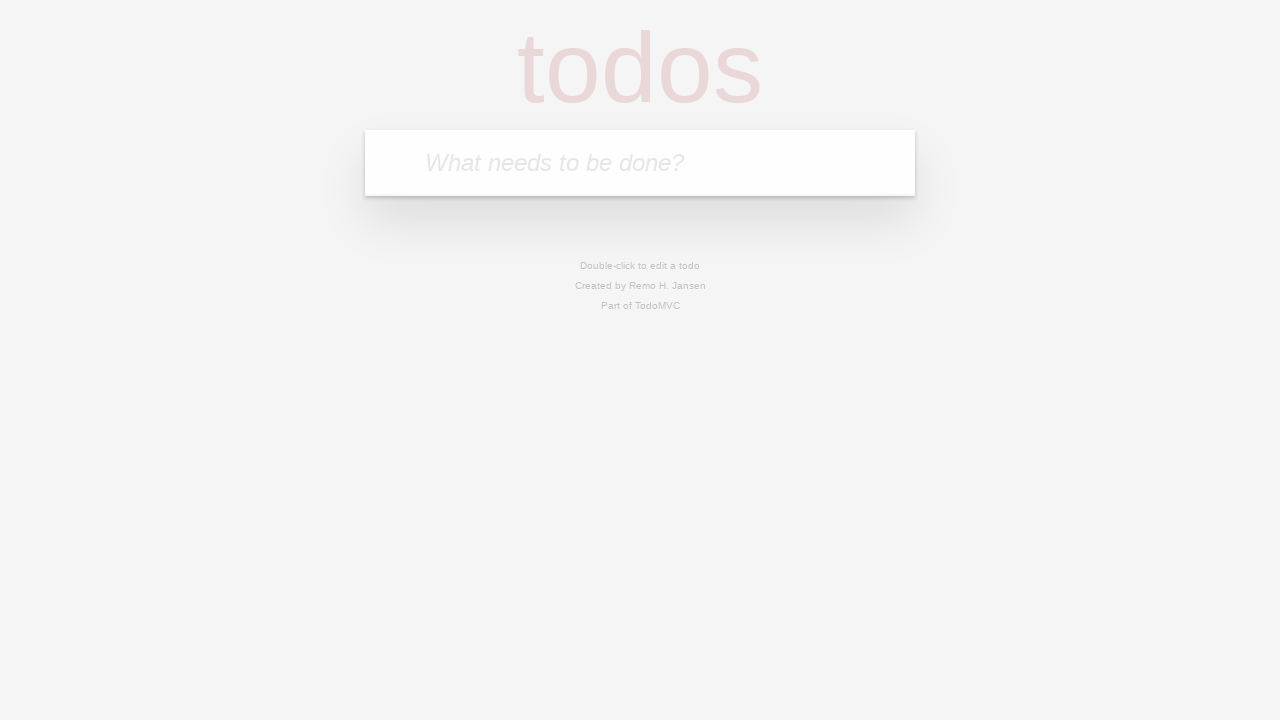

Filled input field with task: 'Quick task 1' on internal:attr=[placeholder="What needs to be done?"i]
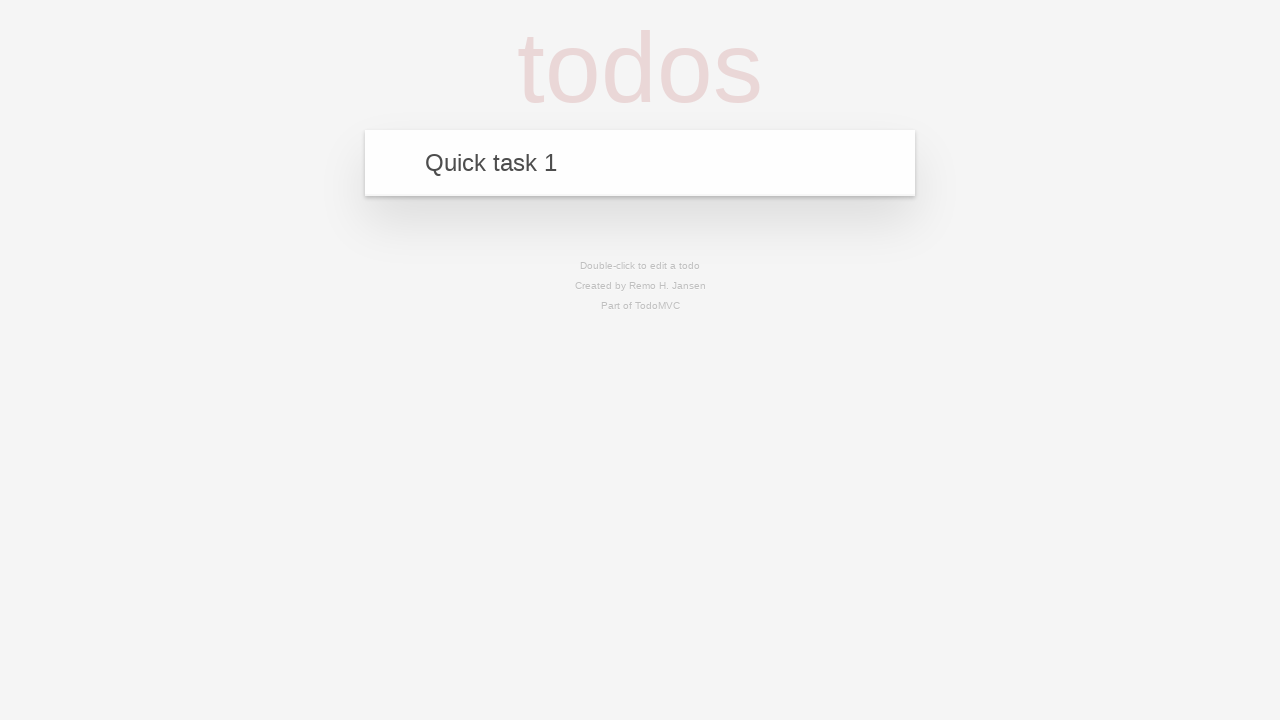

Pressed Enter to add task: 'Quick task 1' on internal:attr=[placeholder="What needs to be done?"i]
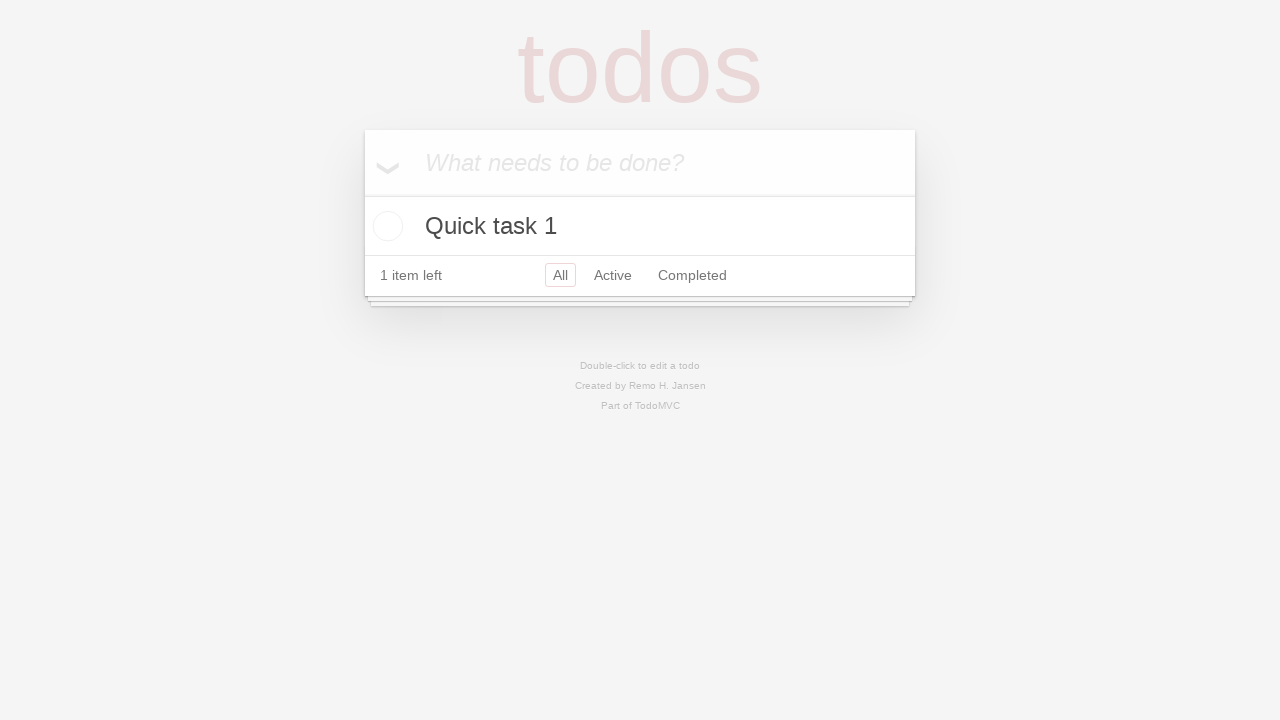

Located the task input field
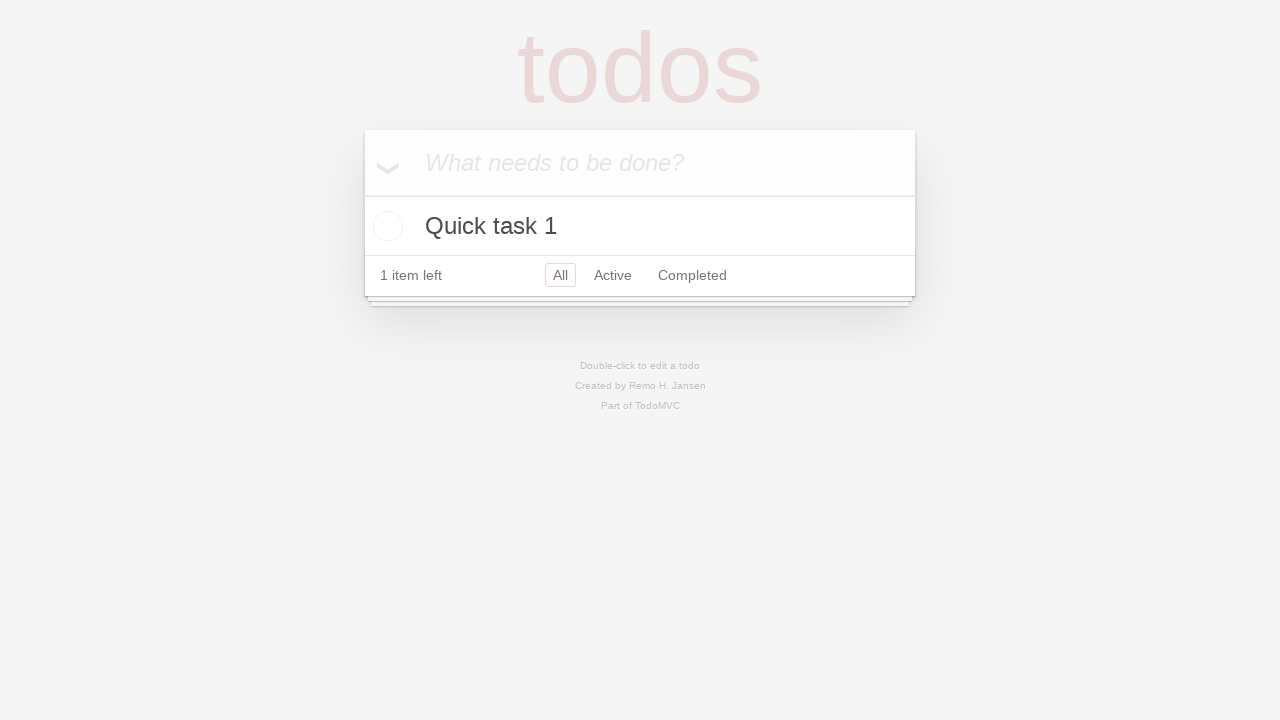

Filled input field with task: 'Quick task 2' on internal:attr=[placeholder="What needs to be done?"i]
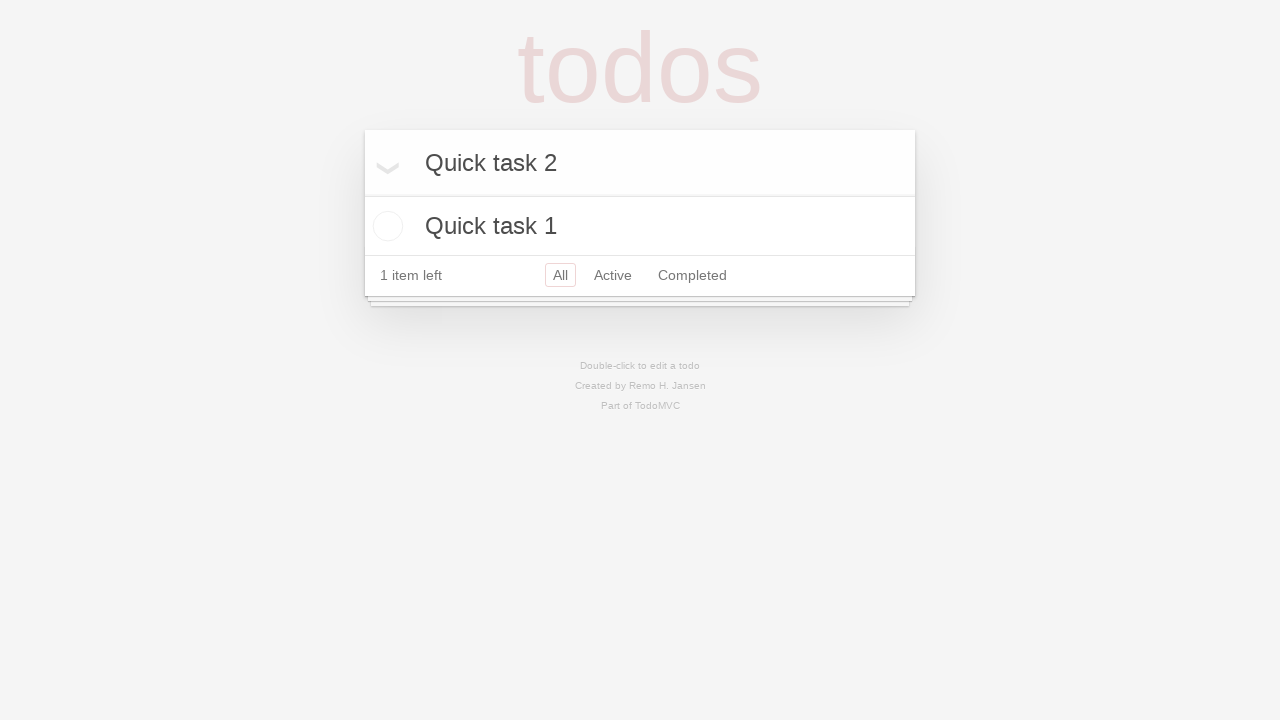

Pressed Enter to add task: 'Quick task 2' on internal:attr=[placeholder="What needs to be done?"i]
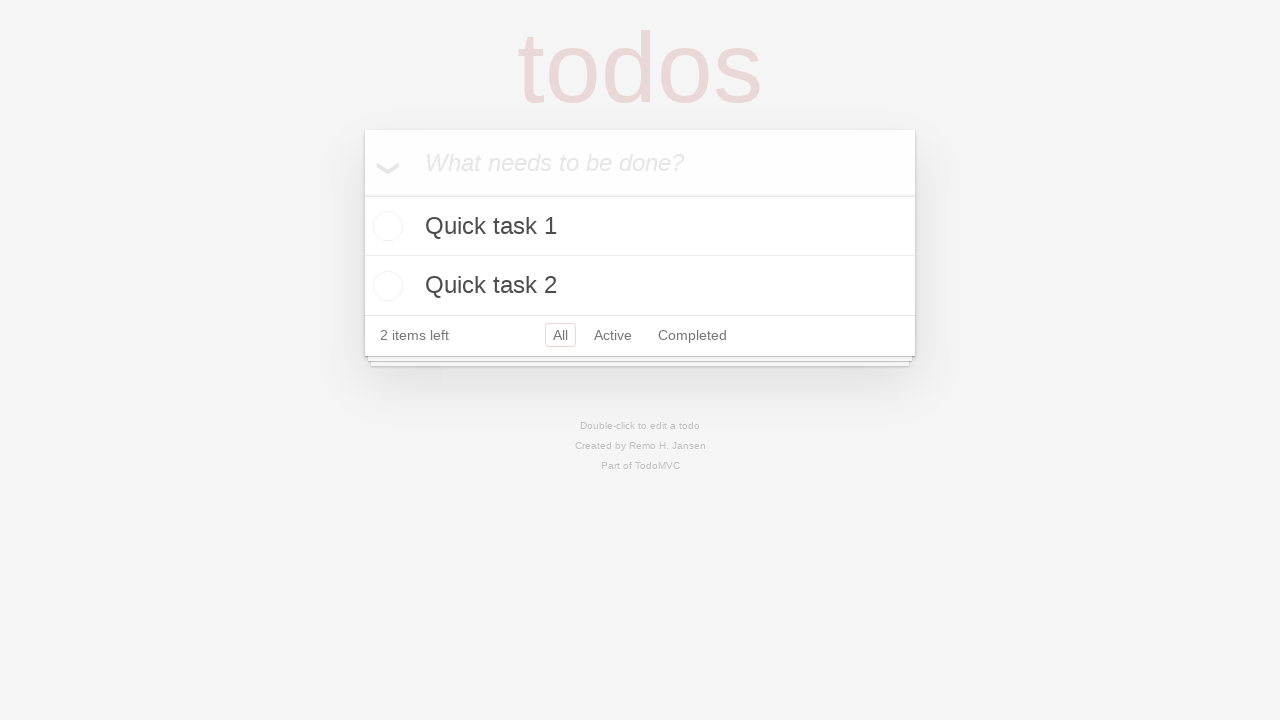

Located the task input field
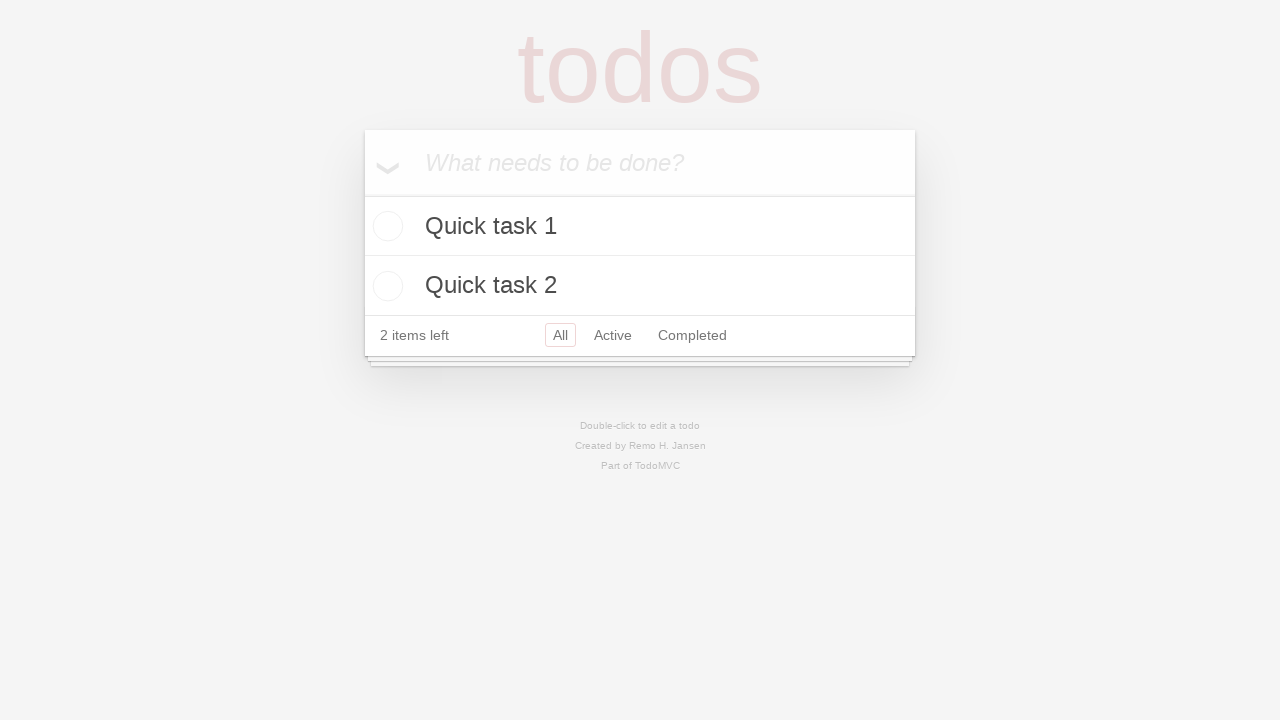

Filled input field with task: 'Quick task 3' on internal:attr=[placeholder="What needs to be done?"i]
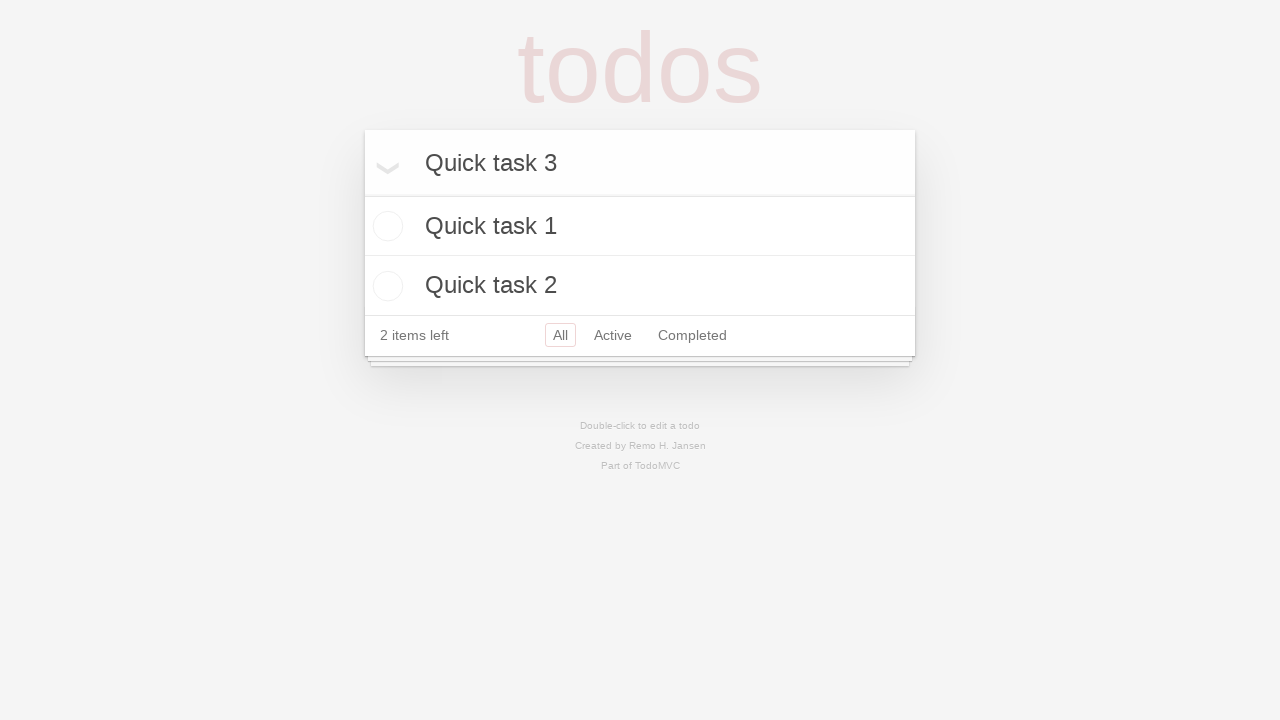

Pressed Enter to add task: 'Quick task 3' on internal:attr=[placeholder="What needs to be done?"i]
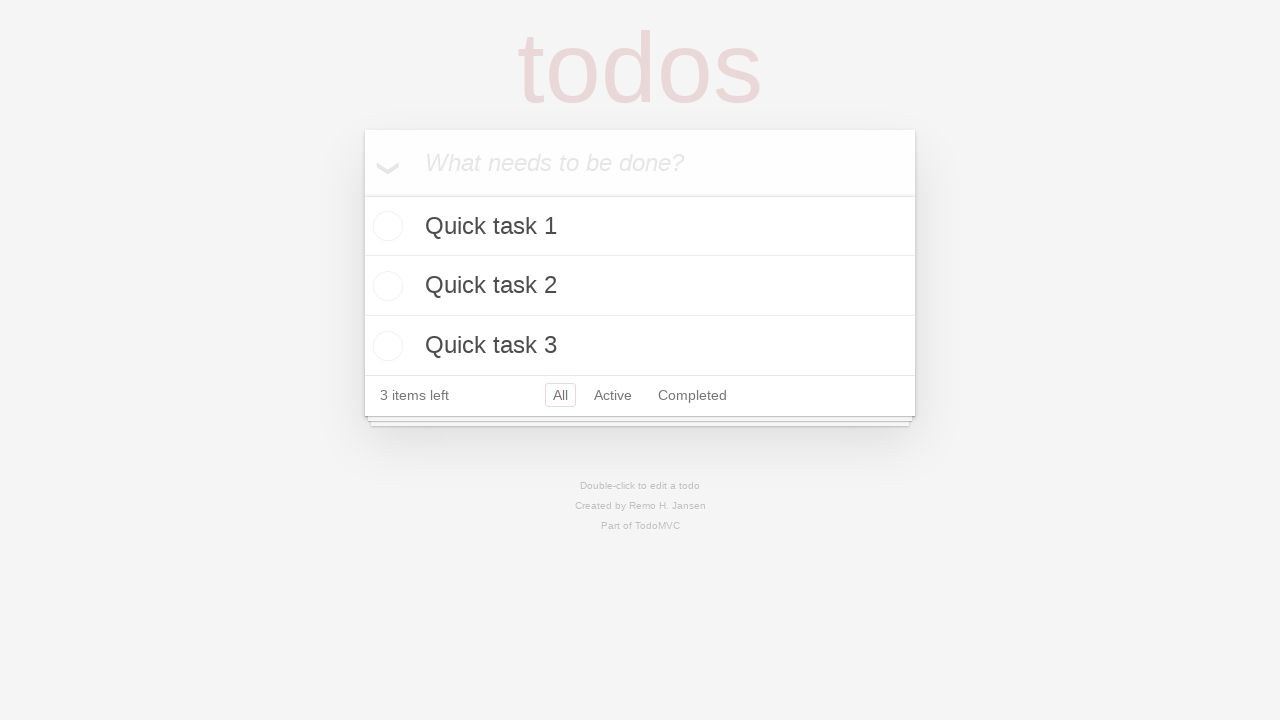

Located the task input field
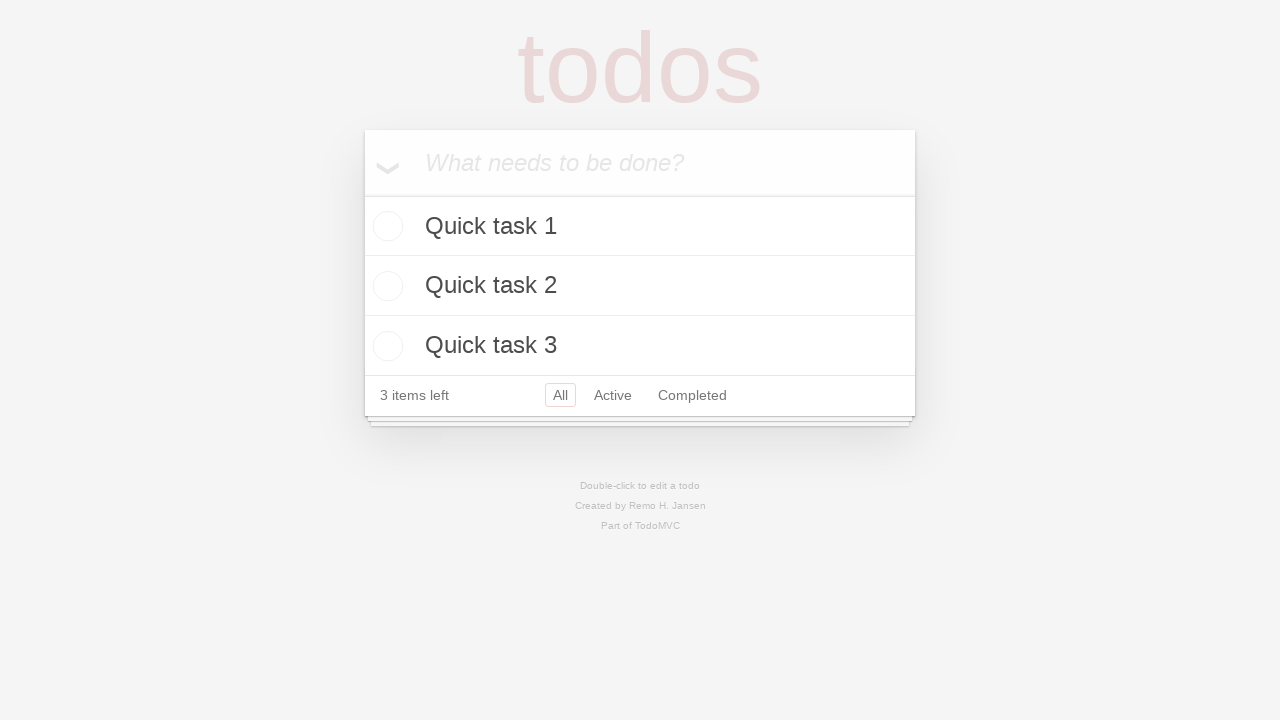

Filled input field with task: 'Quick task 4' on internal:attr=[placeholder="What needs to be done?"i]
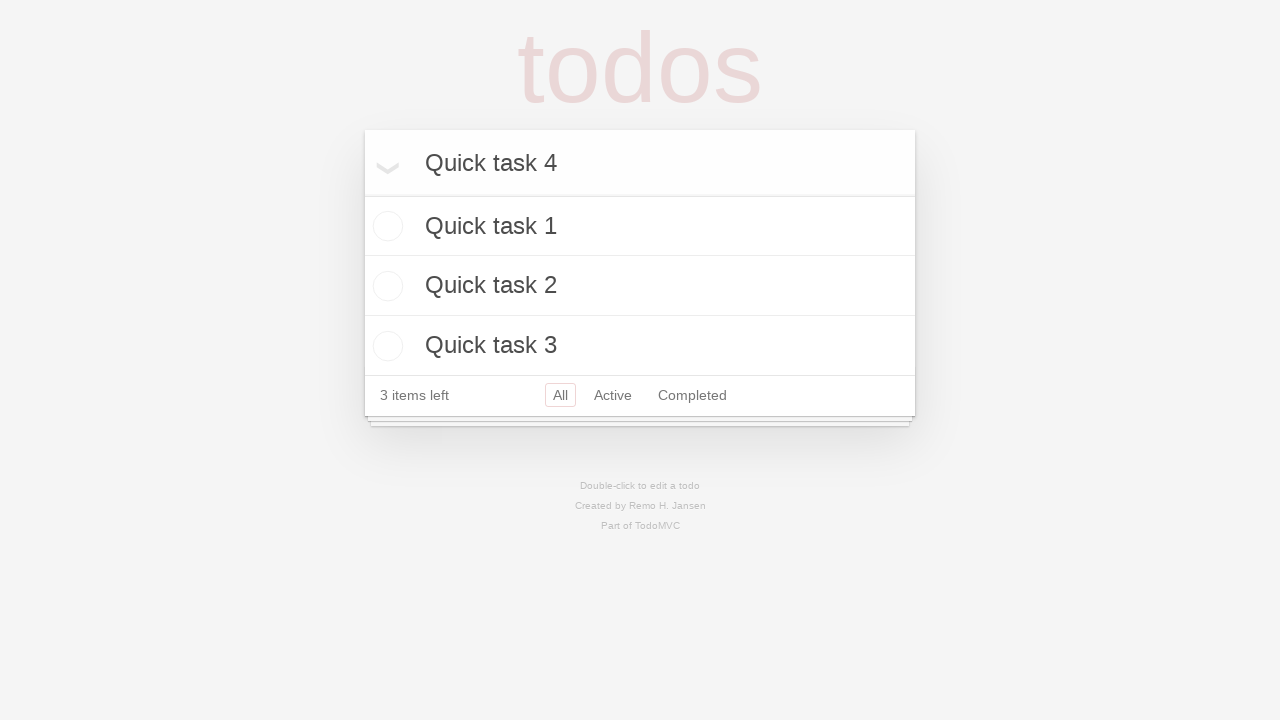

Pressed Enter to add task: 'Quick task 4' on internal:attr=[placeholder="What needs to be done?"i]
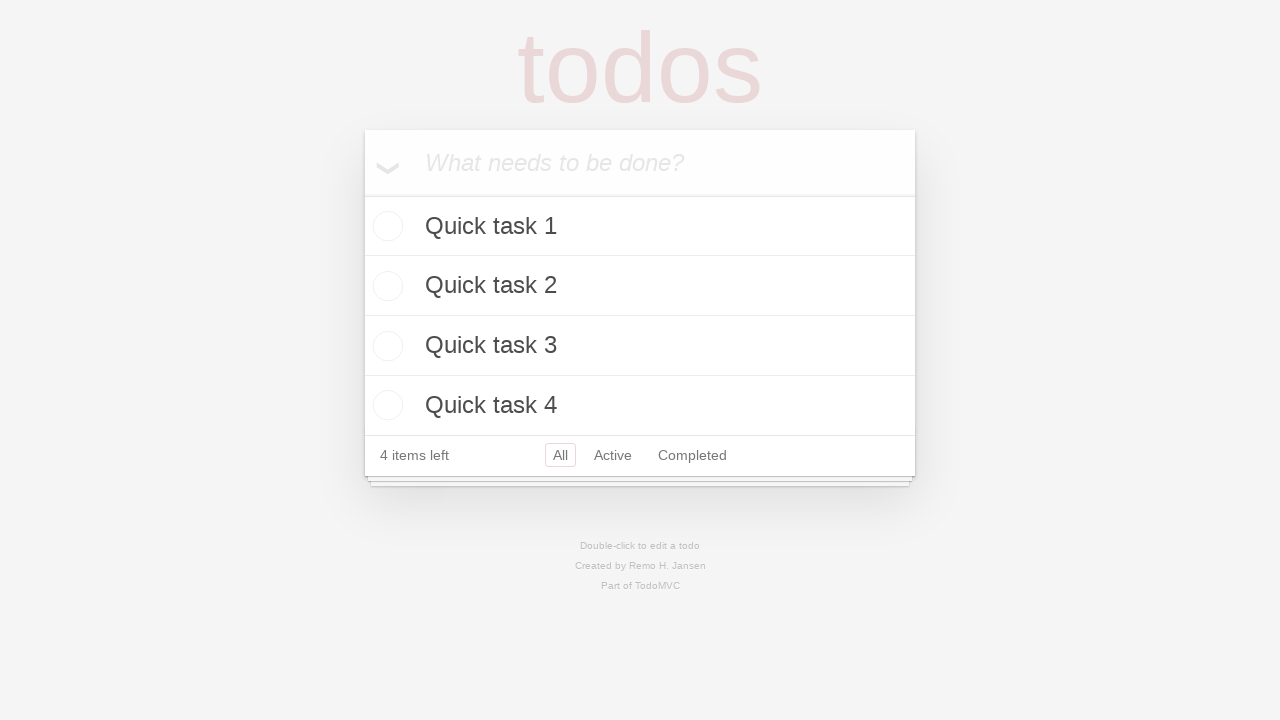

Located the task input field
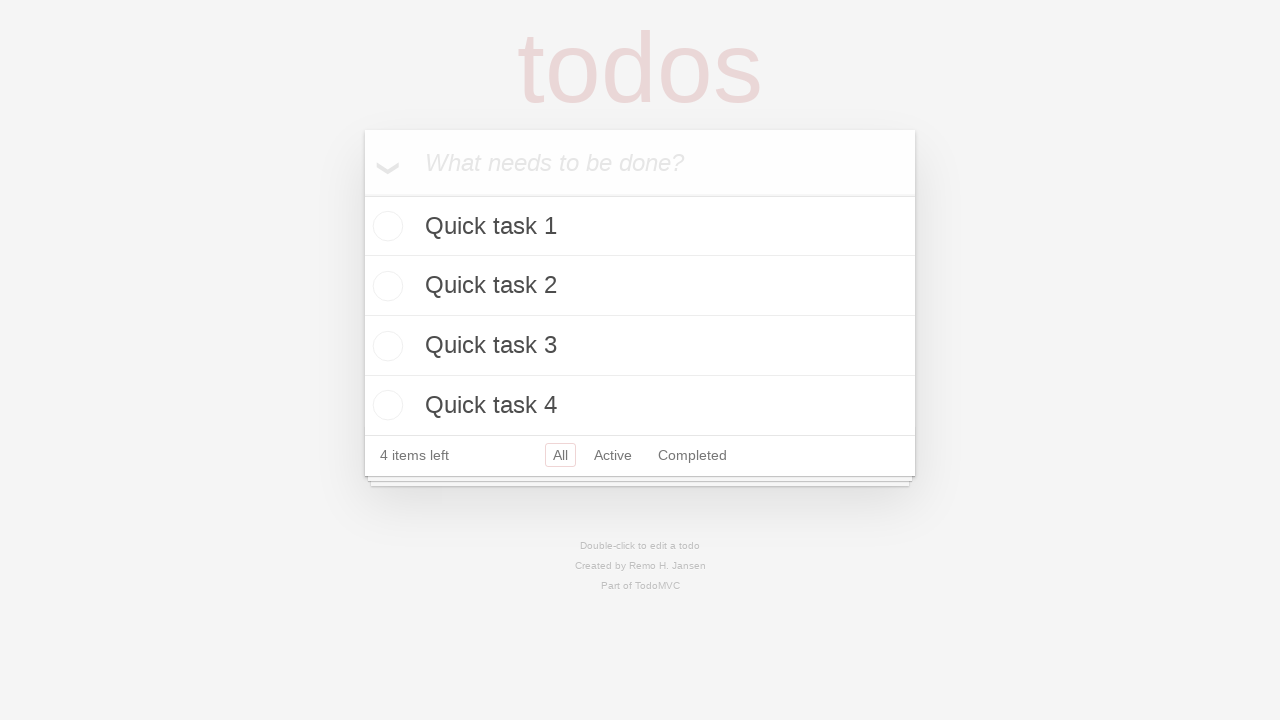

Filled input field with task: 'Quick task 5' on internal:attr=[placeholder="What needs to be done?"i]
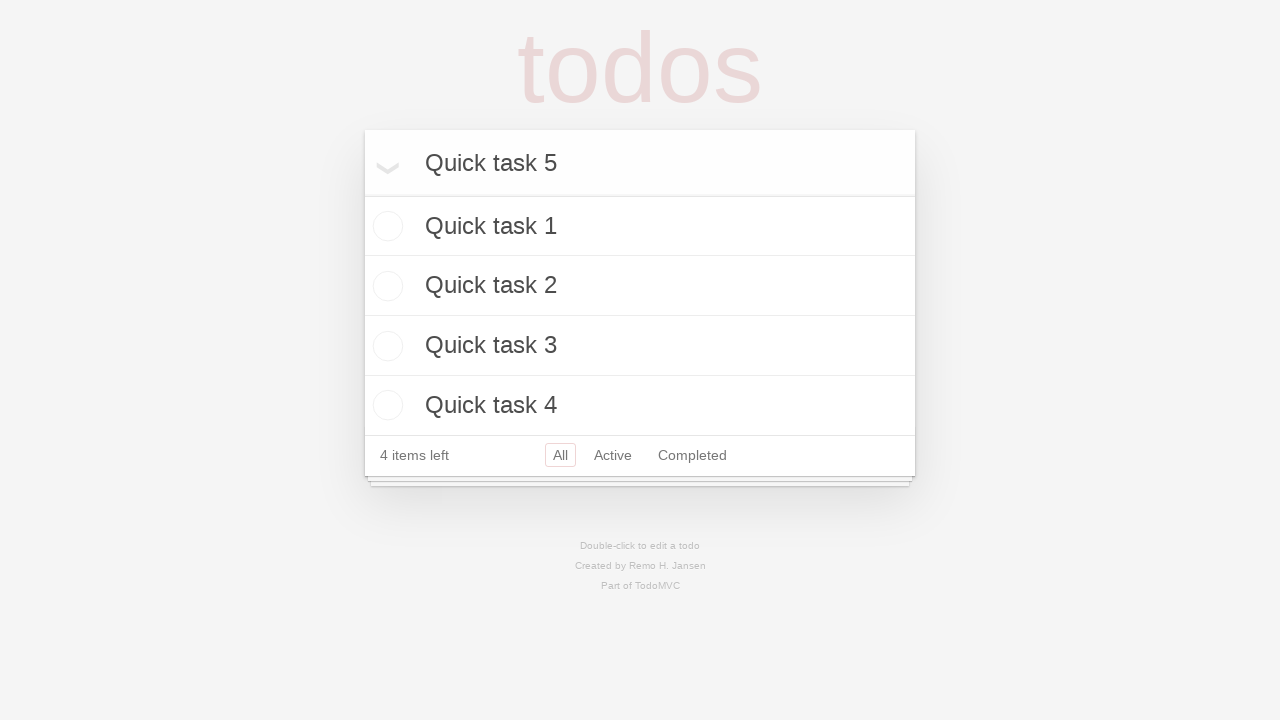

Pressed Enter to add task: 'Quick task 5' on internal:attr=[placeholder="What needs to be done?"i]
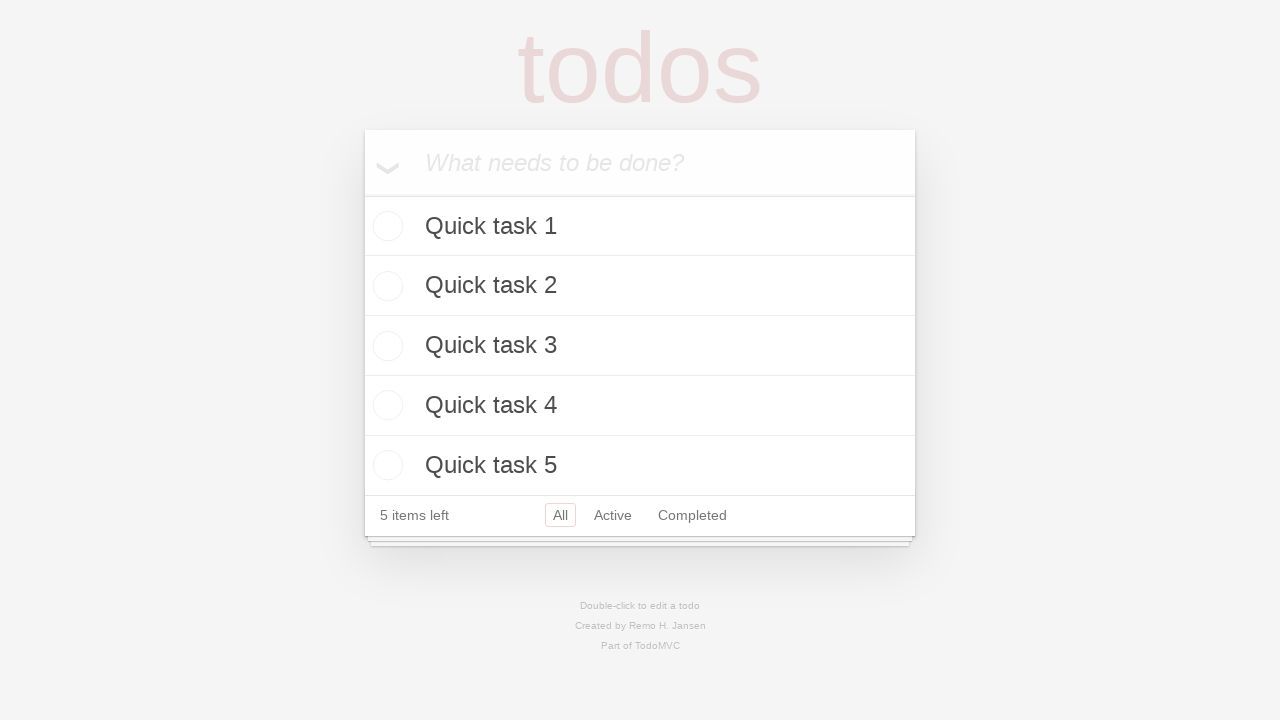

Verified all 5 tasks were added to the list
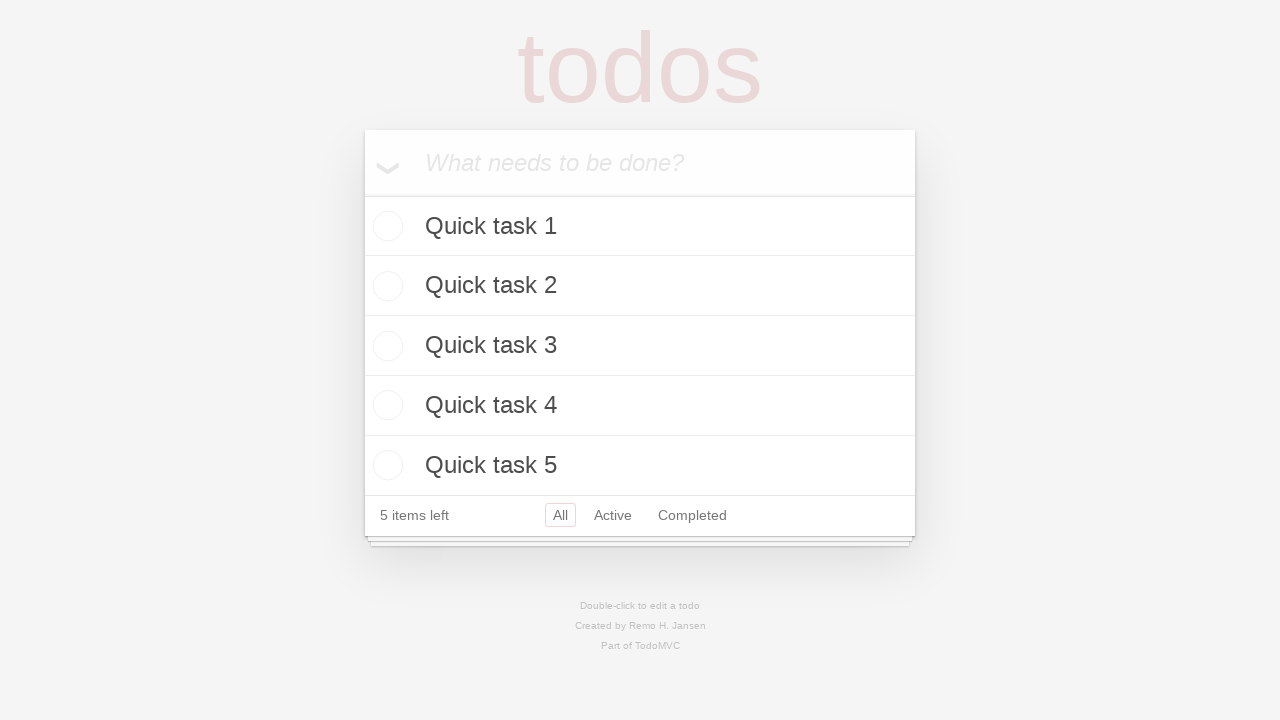

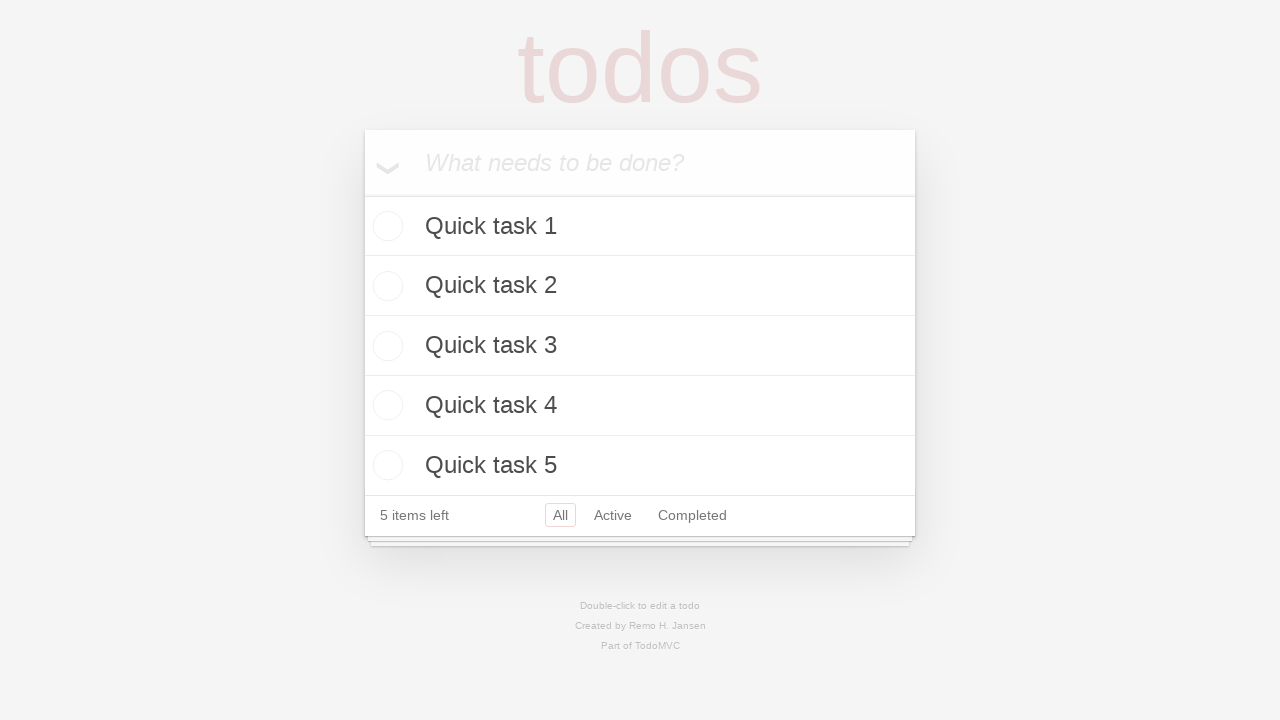